Tests login form error handling by entering incorrect credentials and verifying the error message displayed

Starting URL: https://login1.nextbasecrm.com/

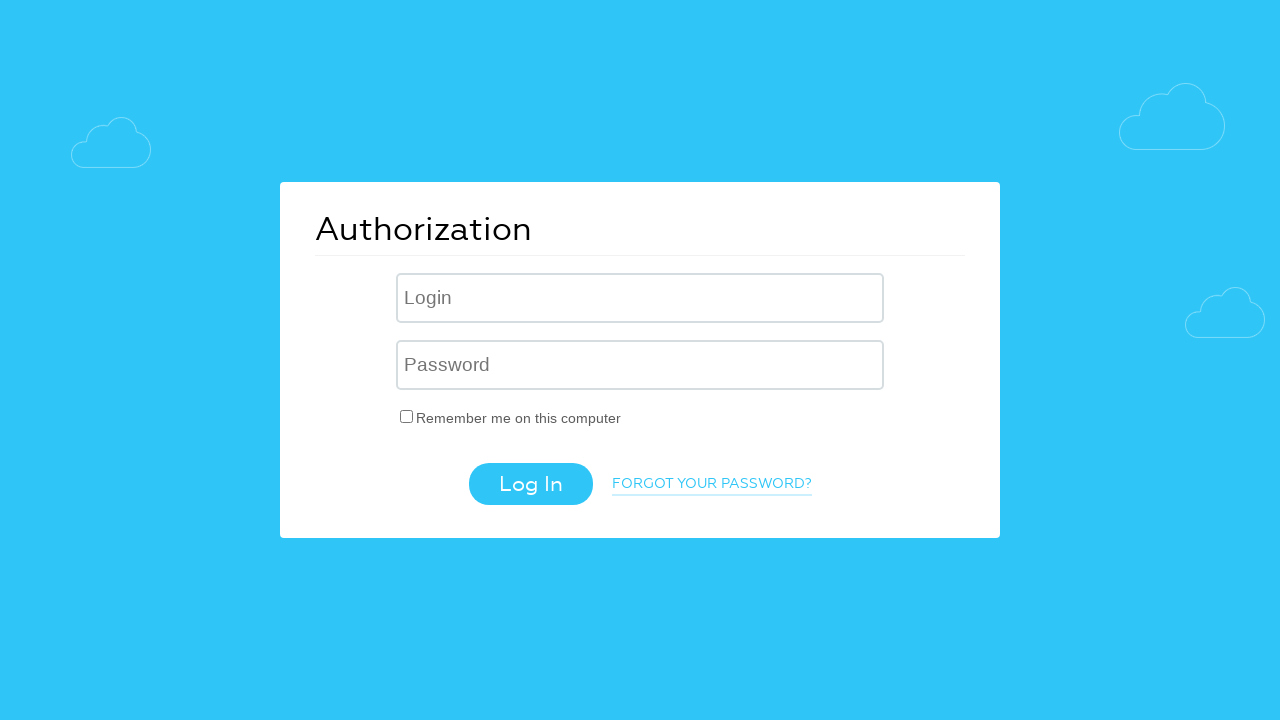

Filled username field with 'incorrect' on input[name='USER_LOGIN']
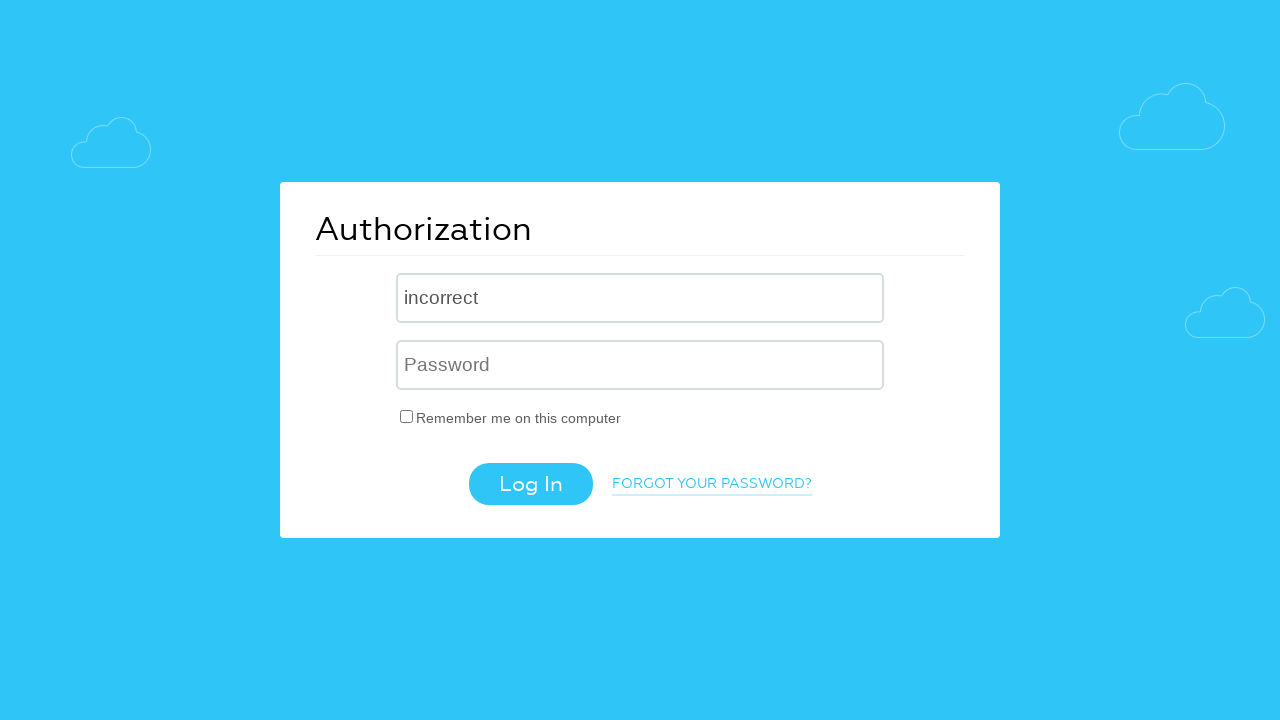

Filled password field with 'incorrect' on input[name='USER_PASSWORD']
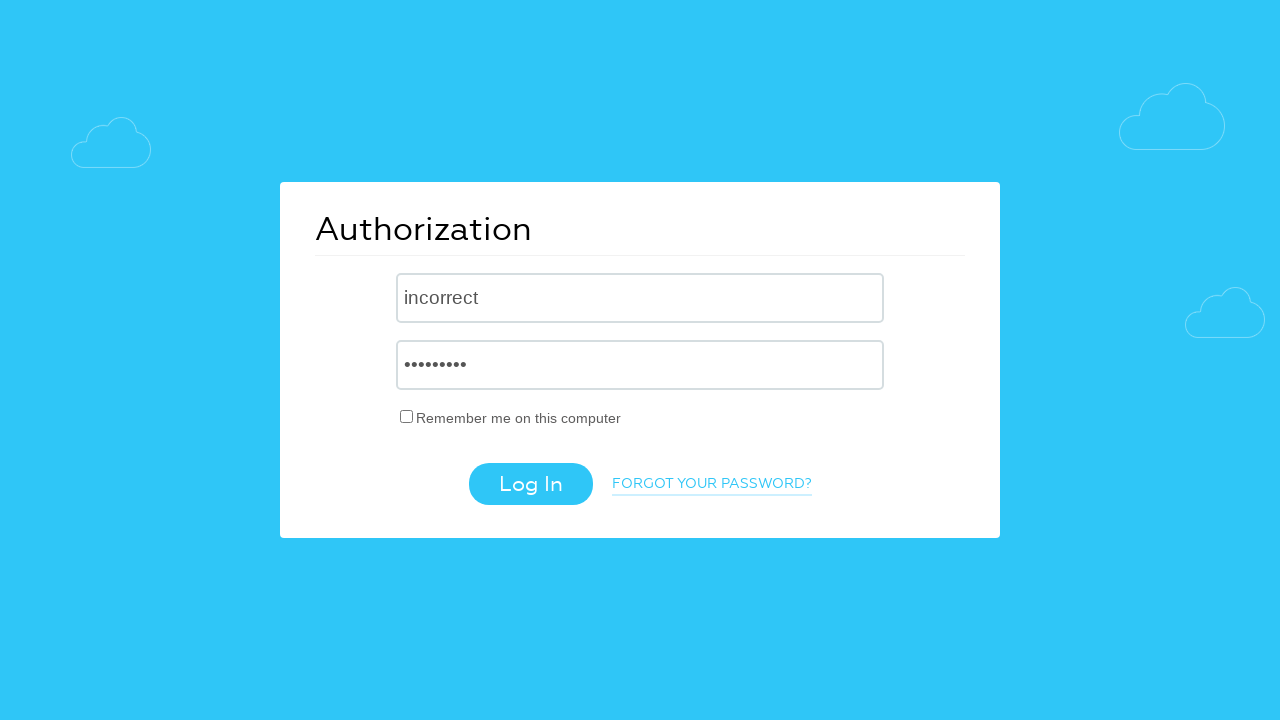

Clicked login button at (530, 484) on .login-btn
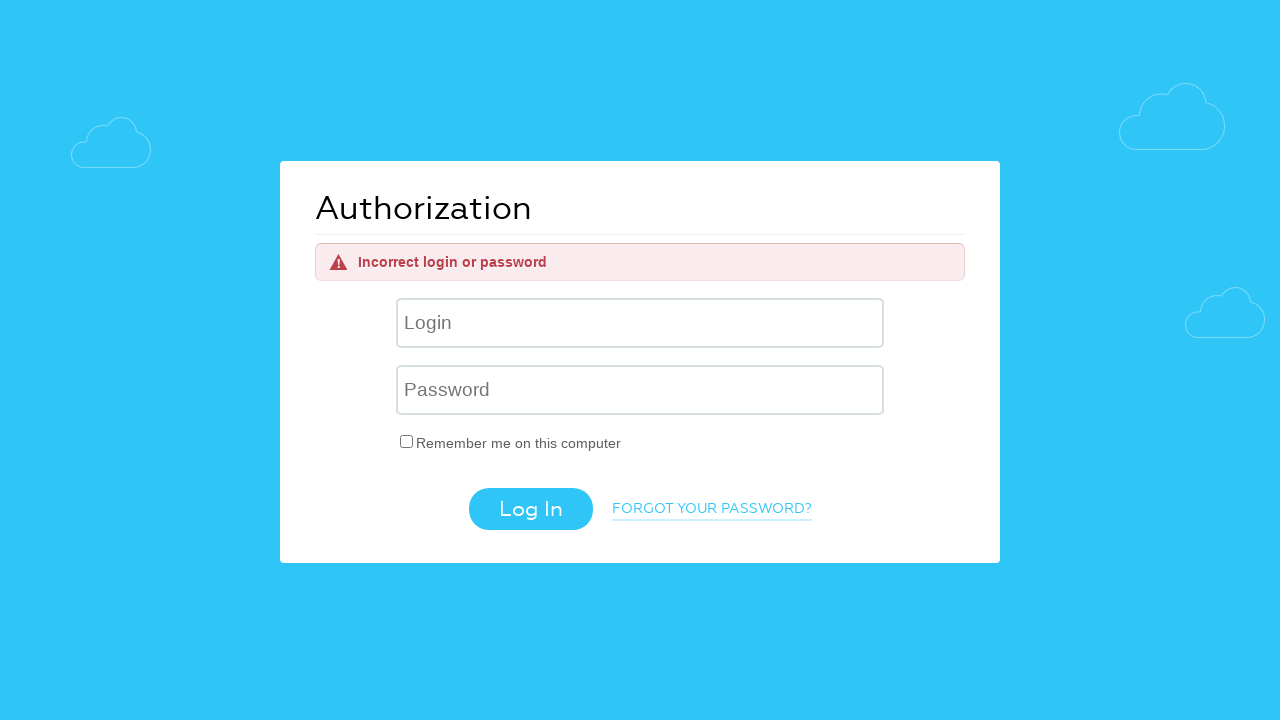

Error message appeared on login form
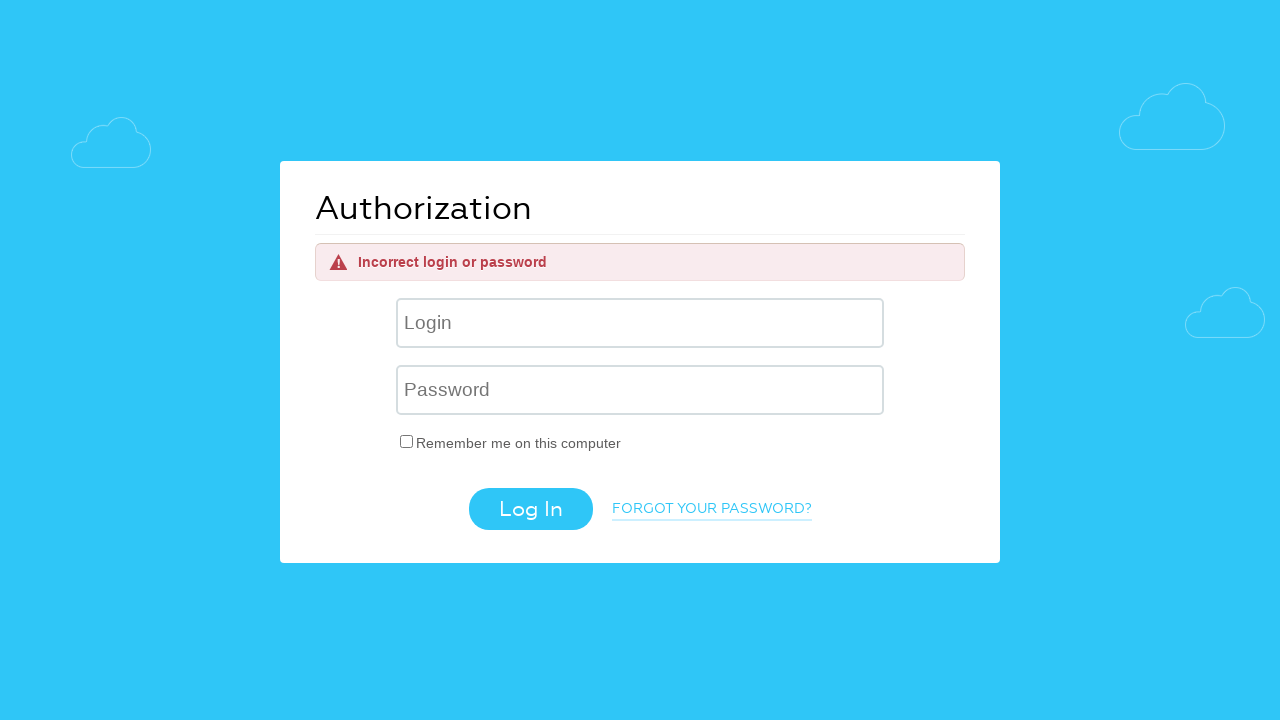

Retrieved error message text: 'Incorrect login or password'
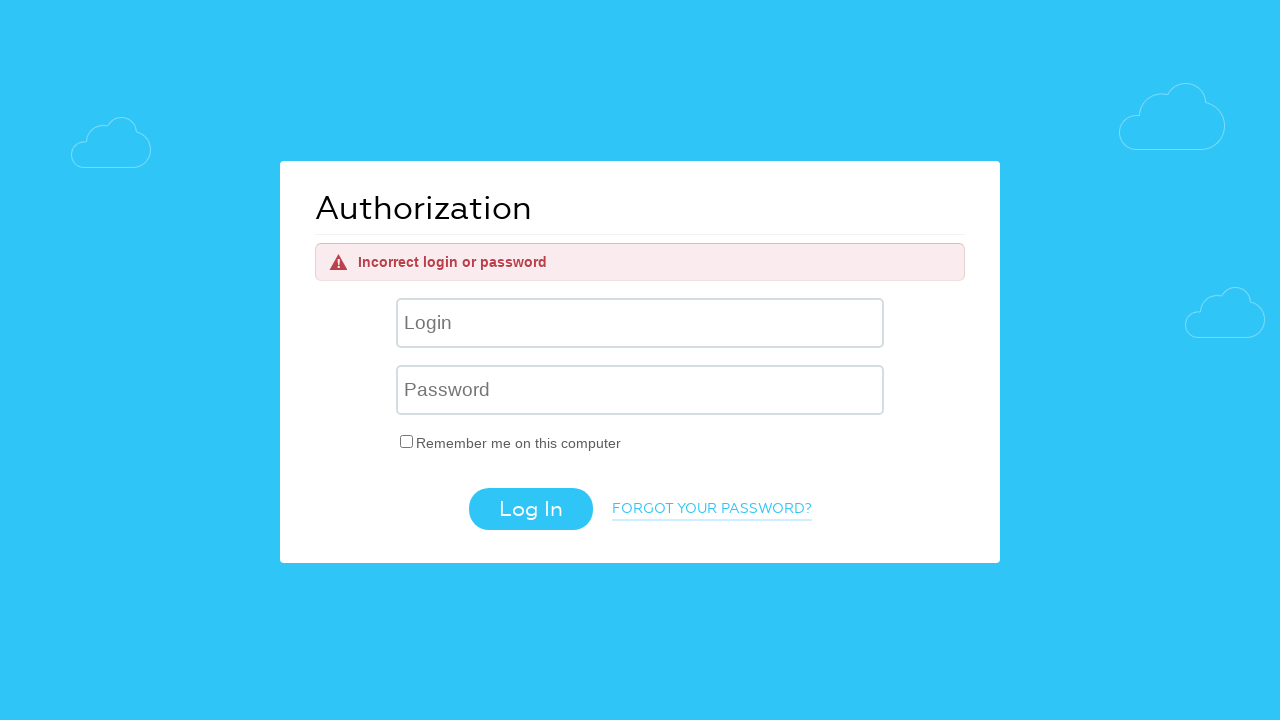

Verified error message matches expected text: 'Incorrect login or password'
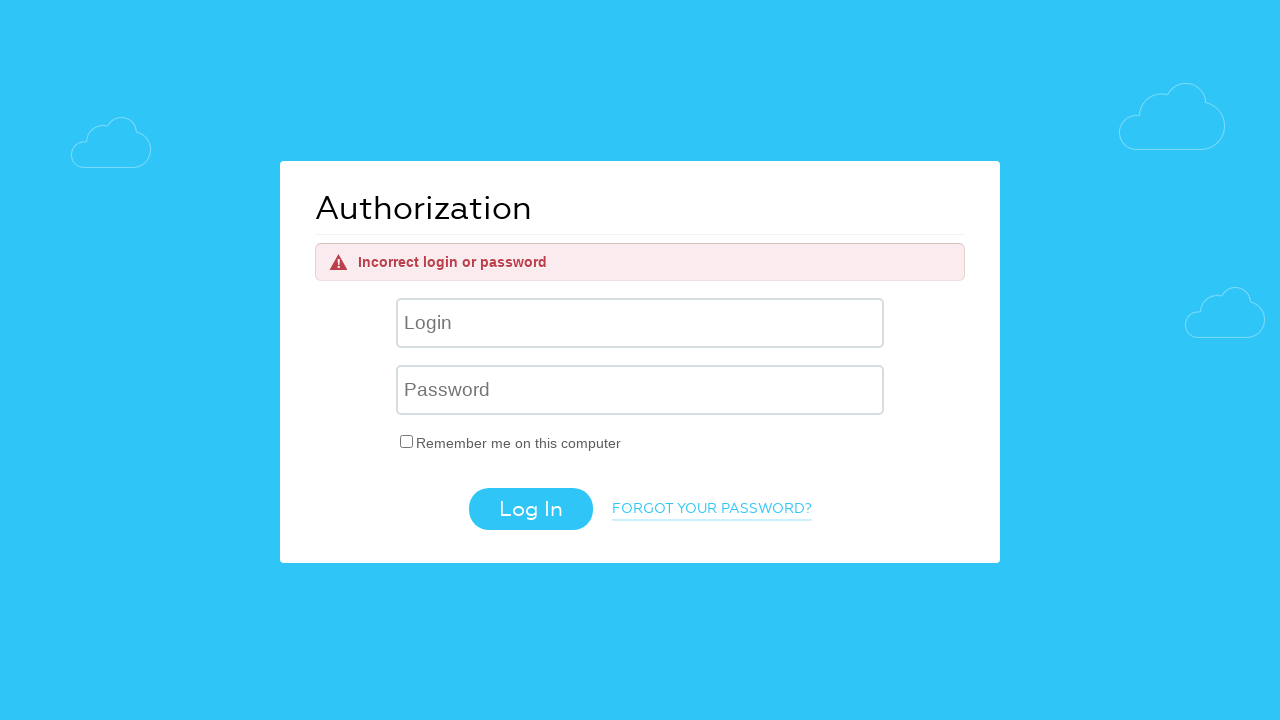

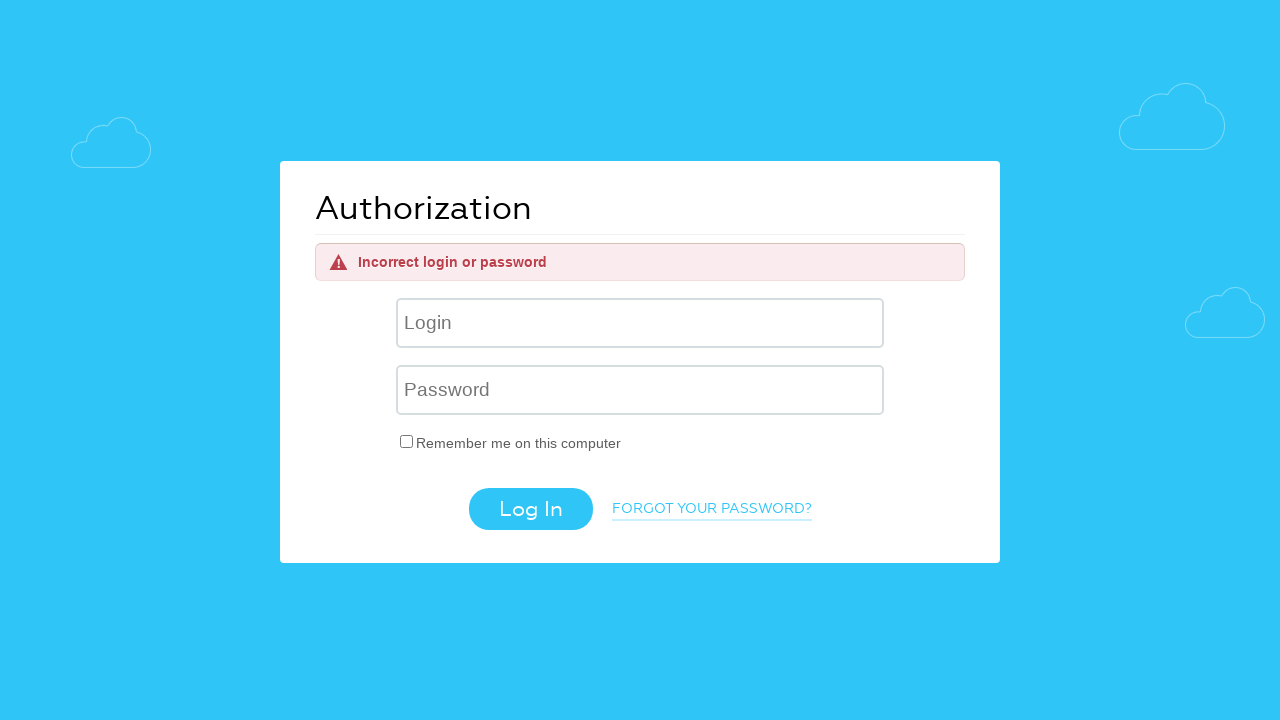